Tests a form by filling all text input fields with a character and clicking the Submit button to verify form submission functionality.

Starting URL: http://suninjuly.github.io/find_xpath_form

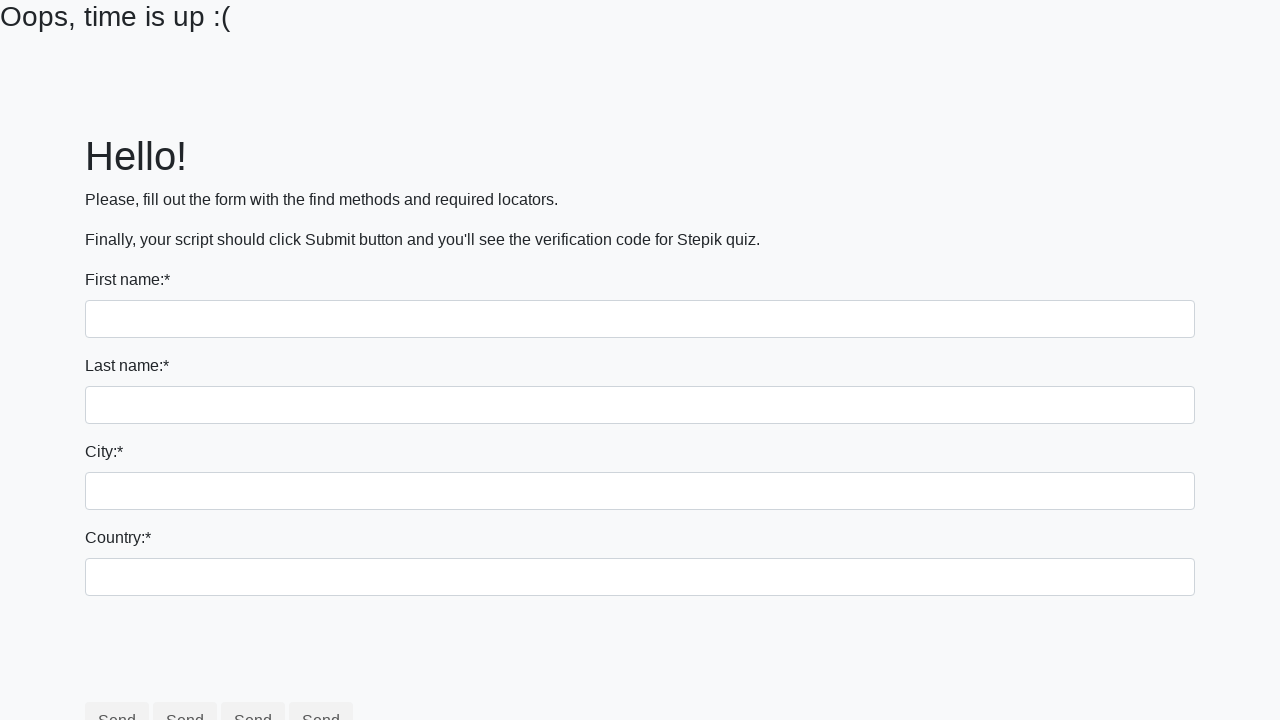

Navigated to form page
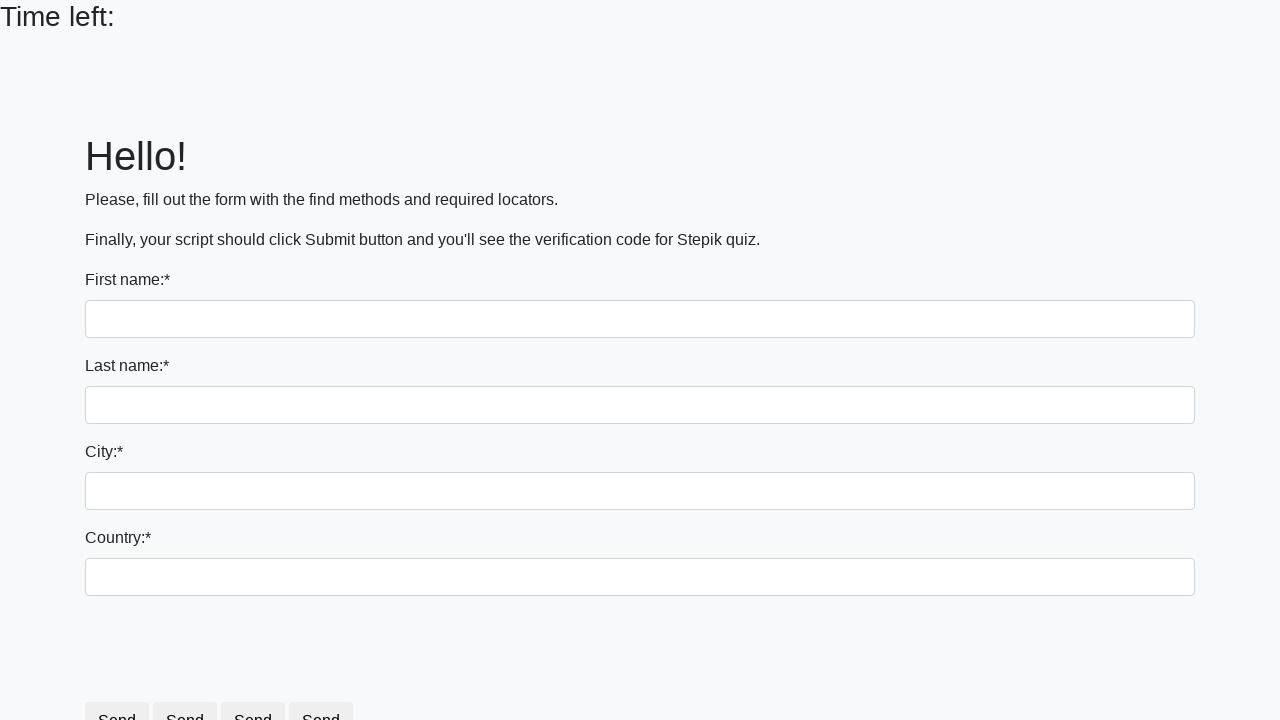

Located all text input fields
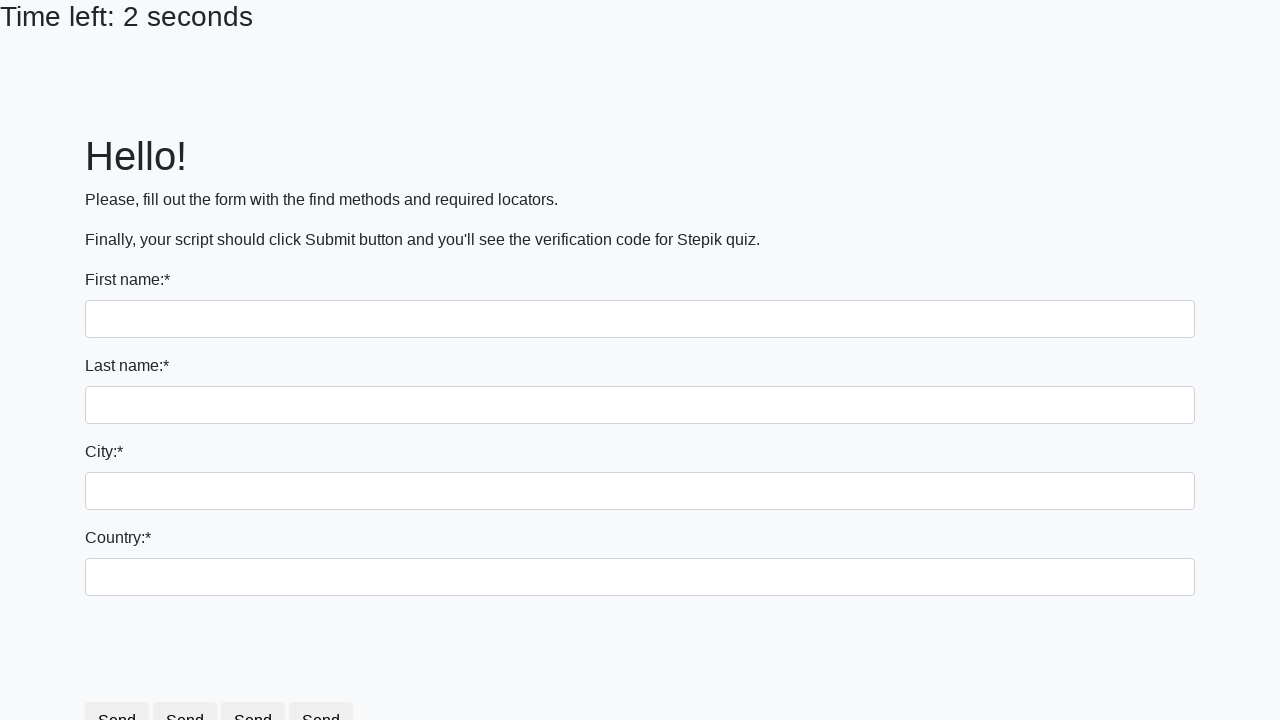

Filled text input field with 'М' on [type=text] >> nth=0
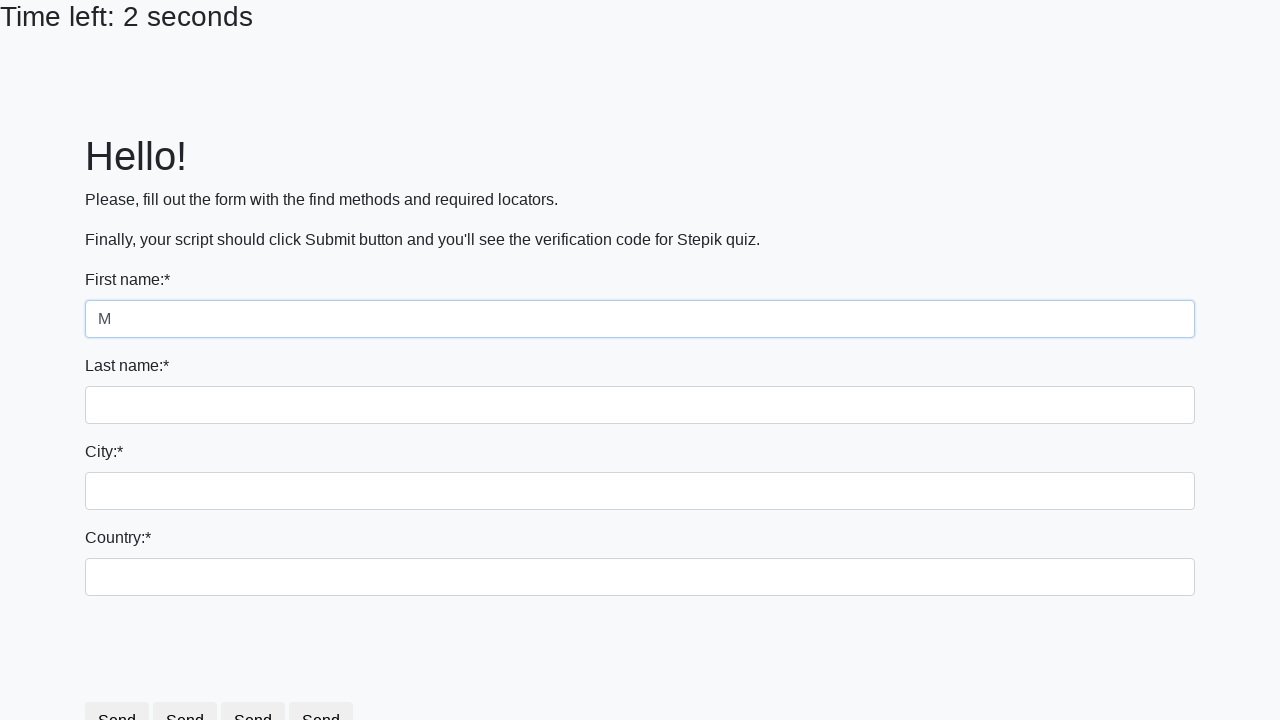

Filled text input field with 'М' on [type=text] >> nth=1
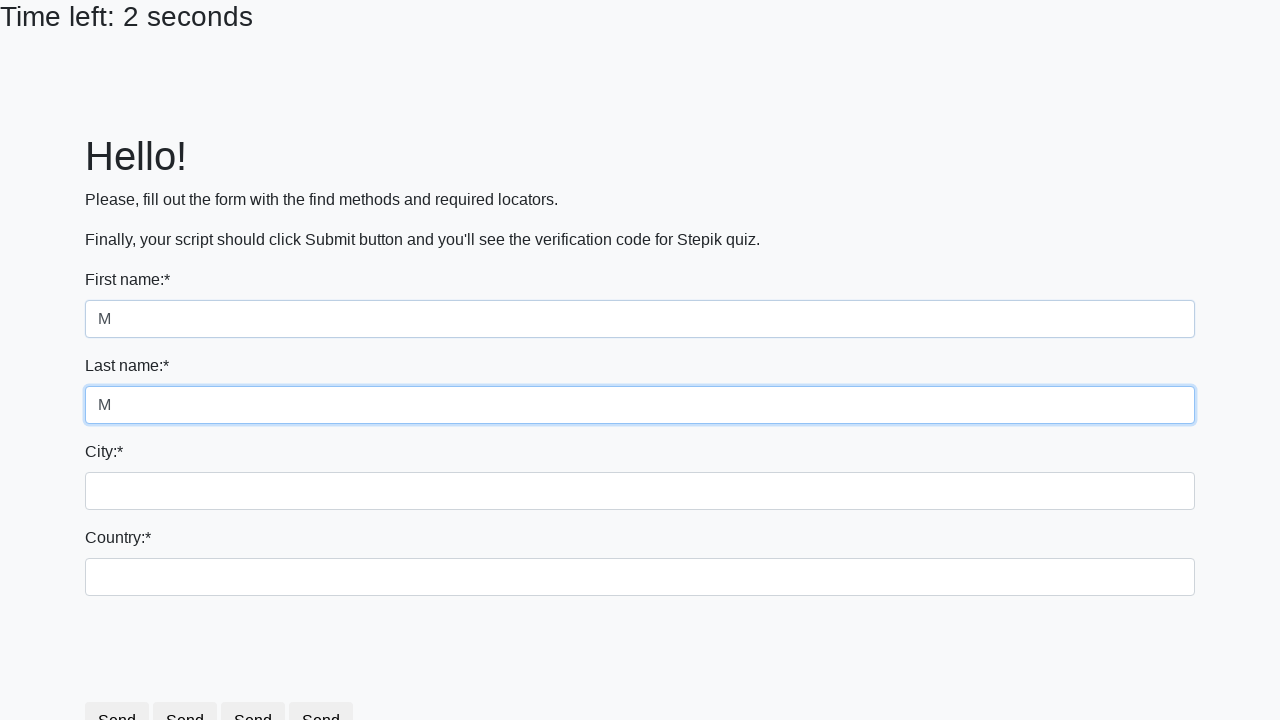

Filled text input field with 'М' on [type=text] >> nth=2
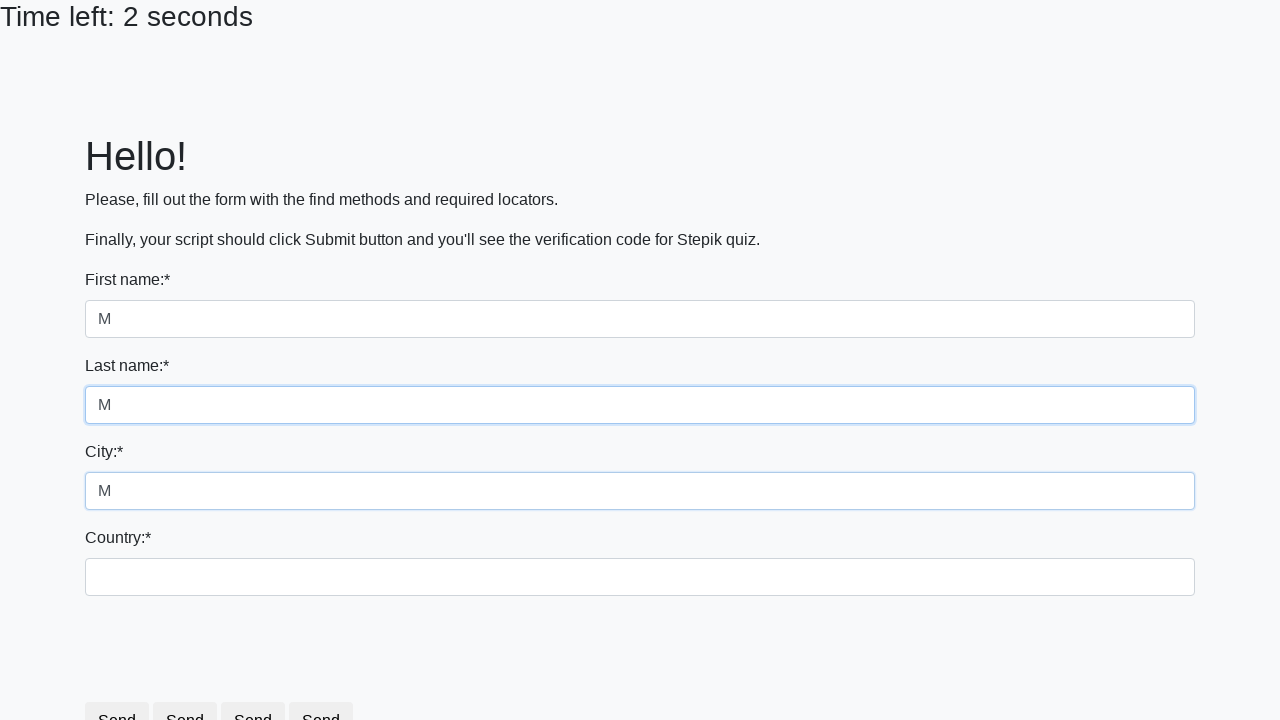

Filled text input field with 'М' on [type=text] >> nth=3
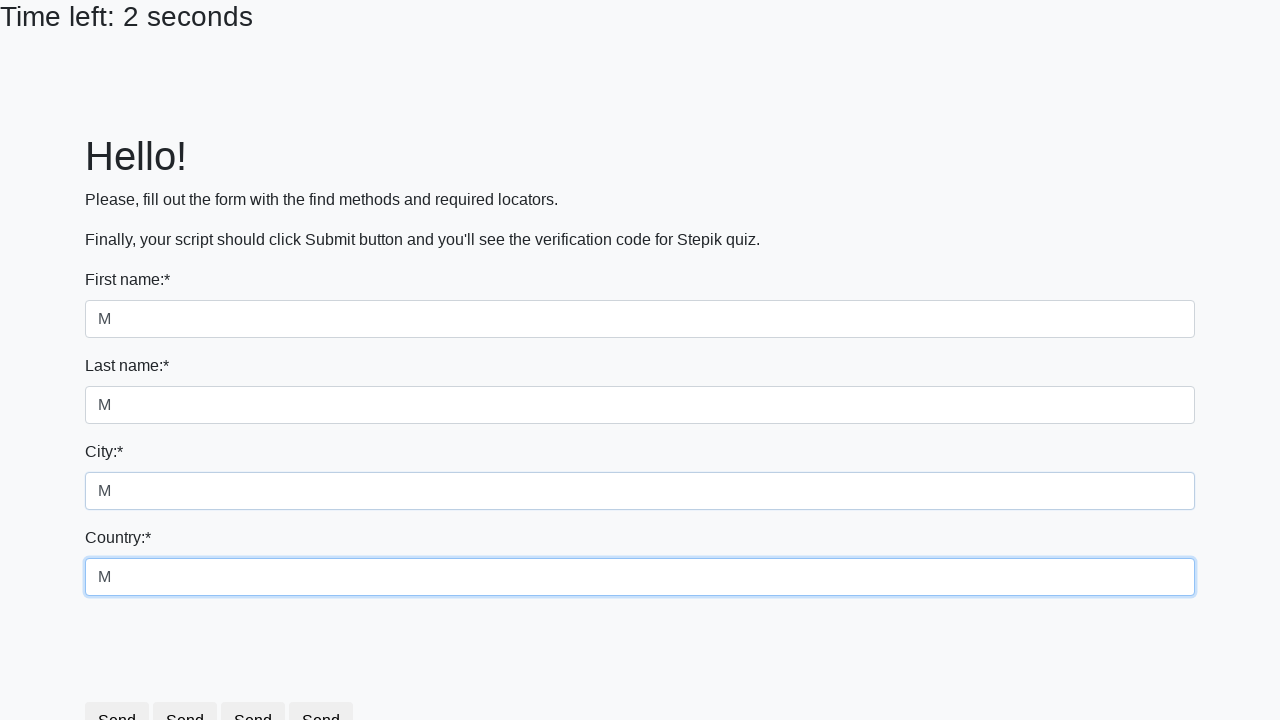

Clicked Submit button to submit form at (259, 685) on xpath=//button[text()='Submit']
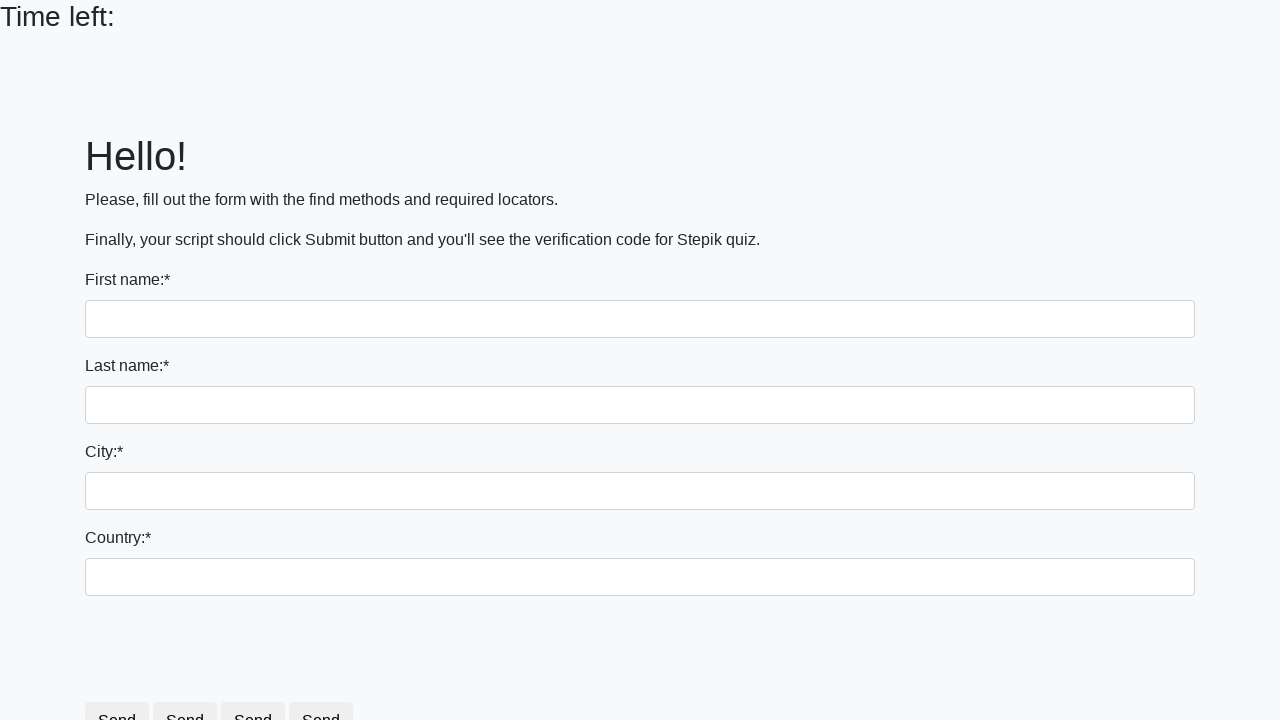

Form submission completed and page loaded
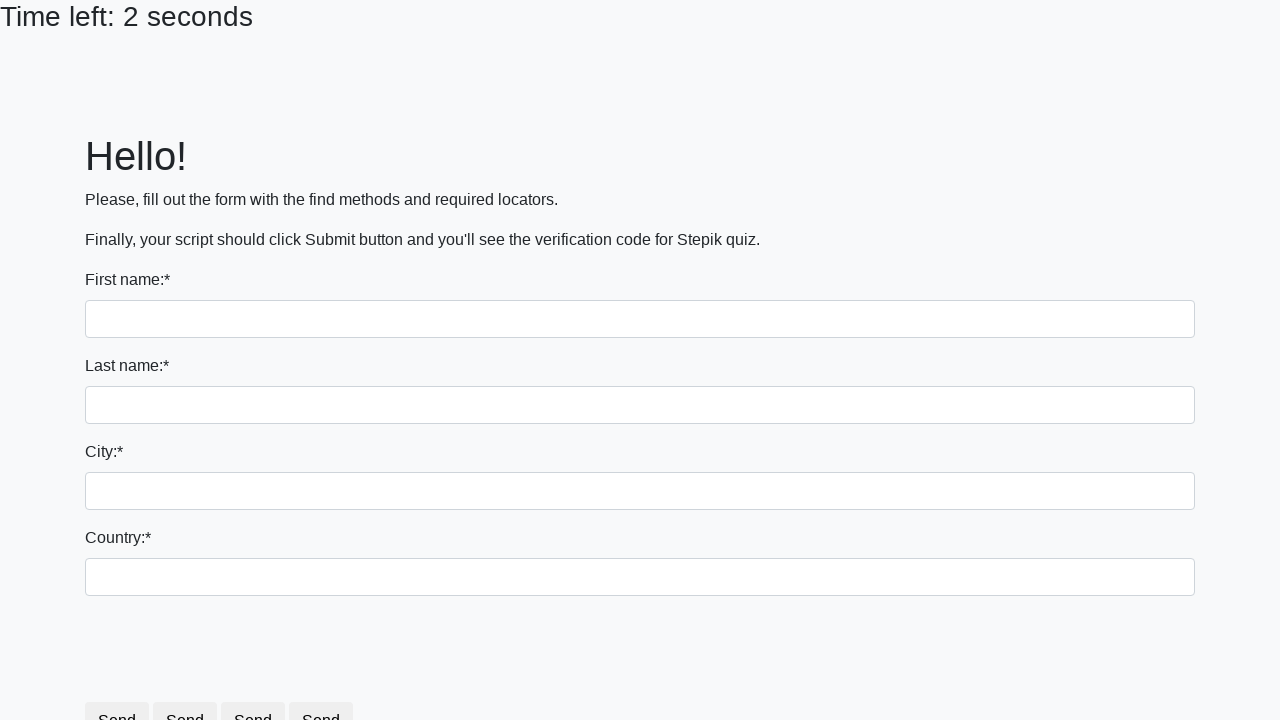

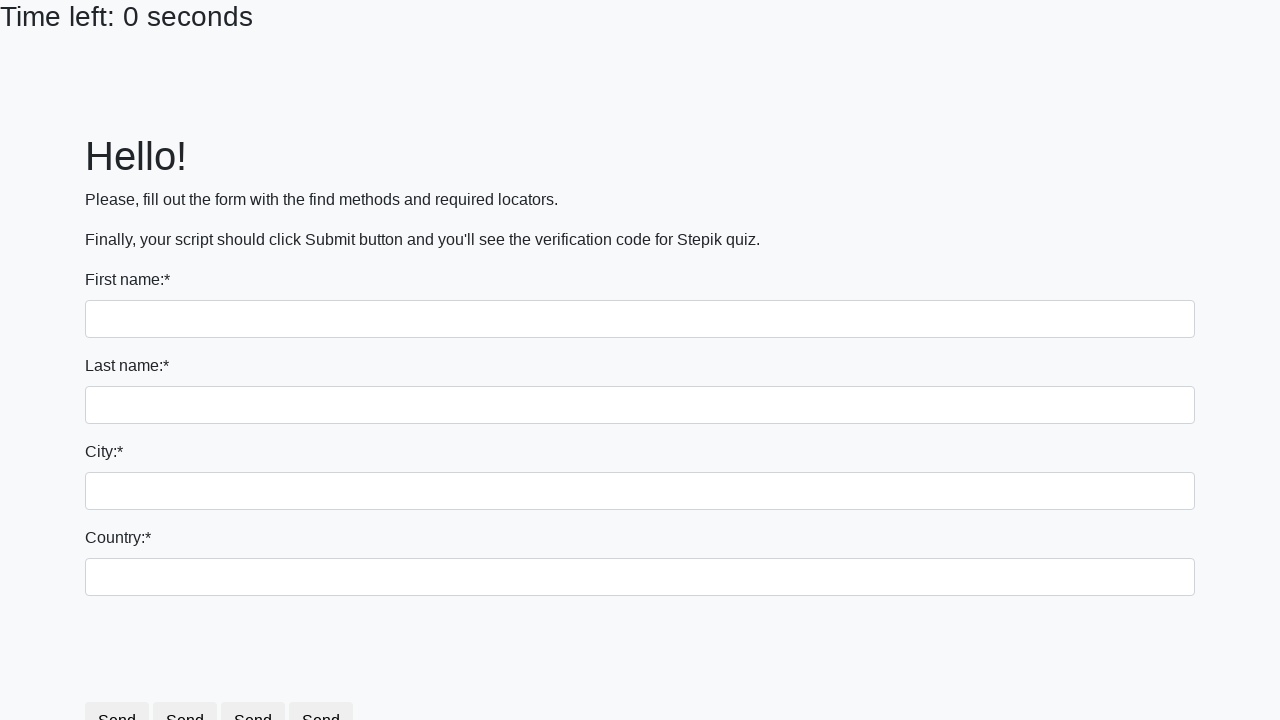